Scrolls horizontally and vertically to a specific cell in the table at row 8, column 50

Starting URL: https://the-internet.herokuapp.com/large

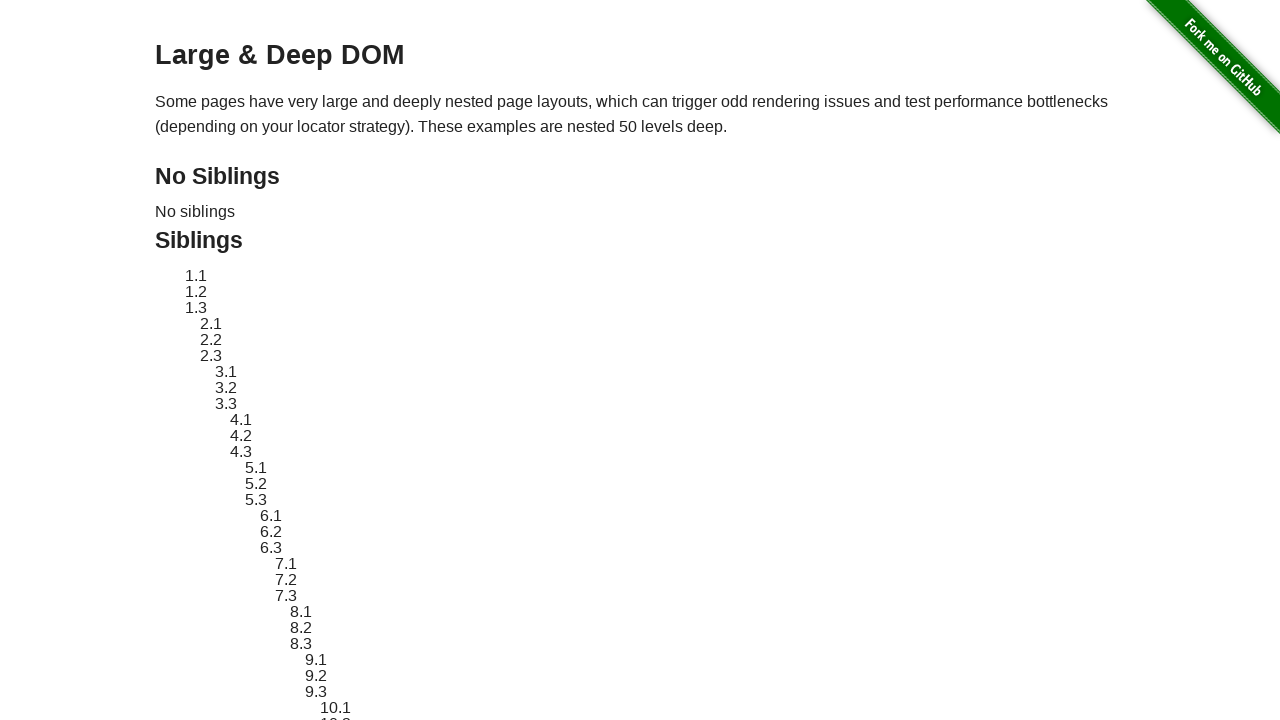

Located table cell at row 8, column 50
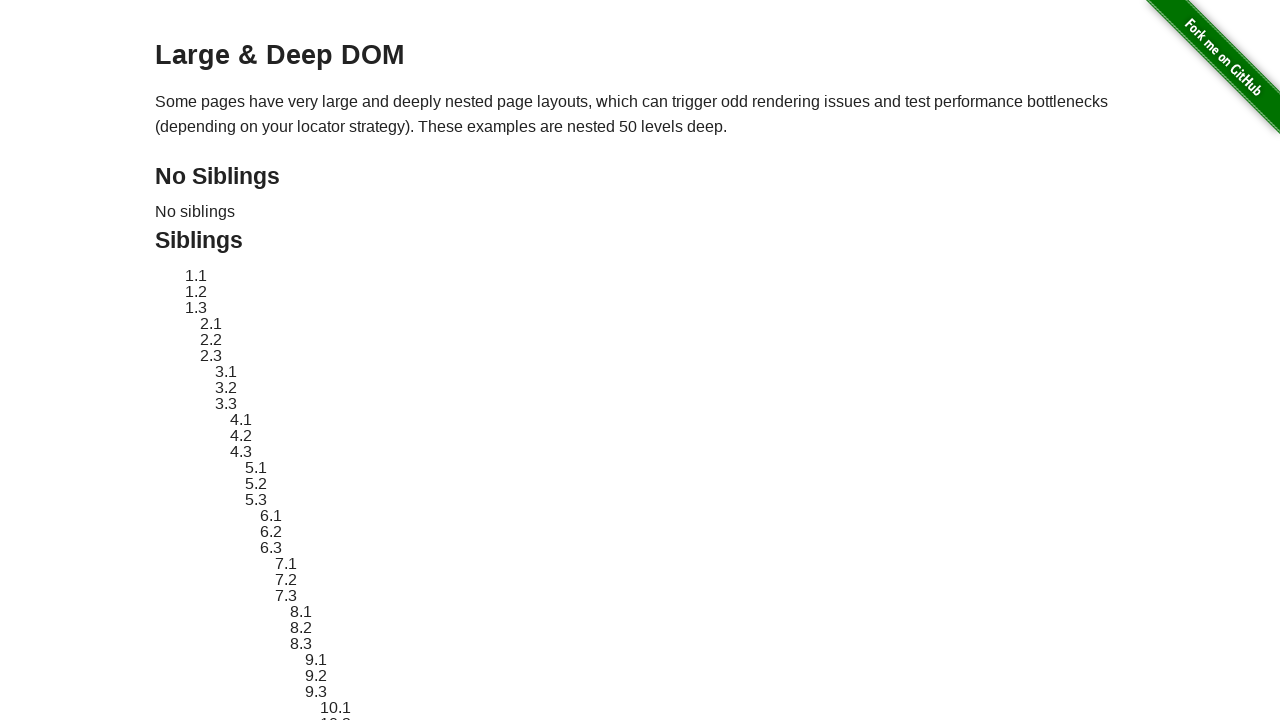

Scrolled horizontally and vertically to cell at row 8, column 50
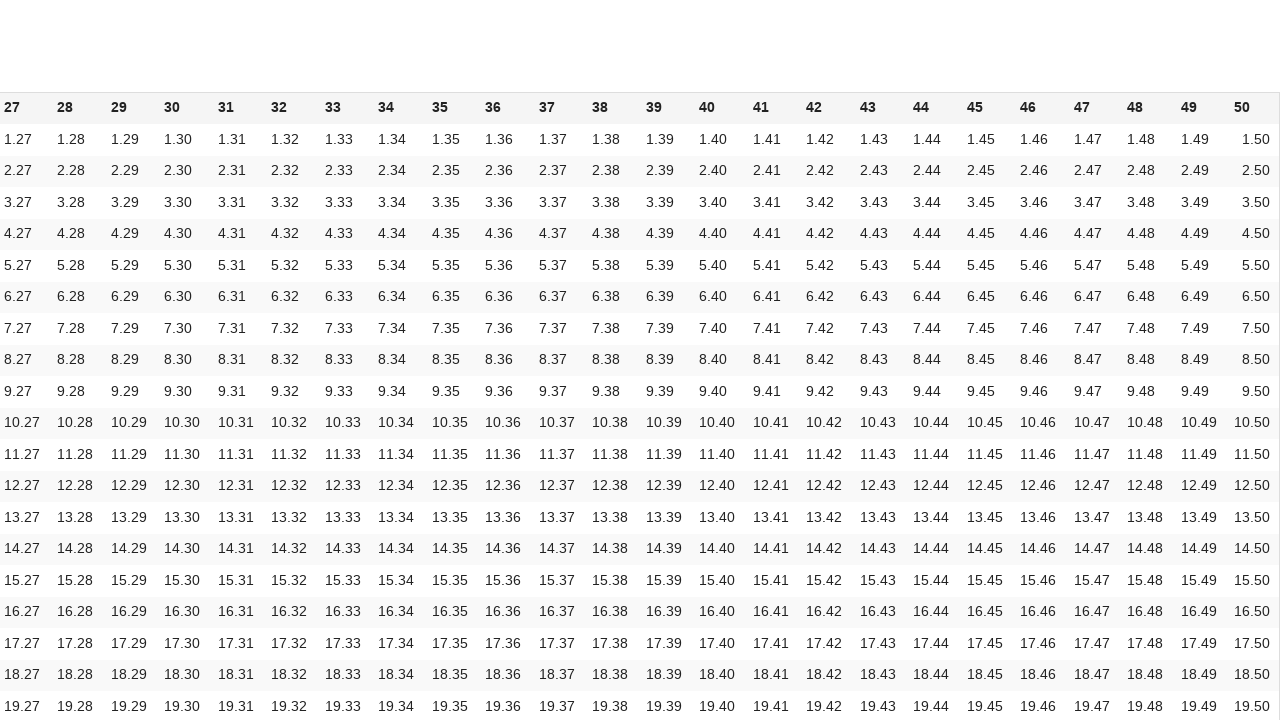

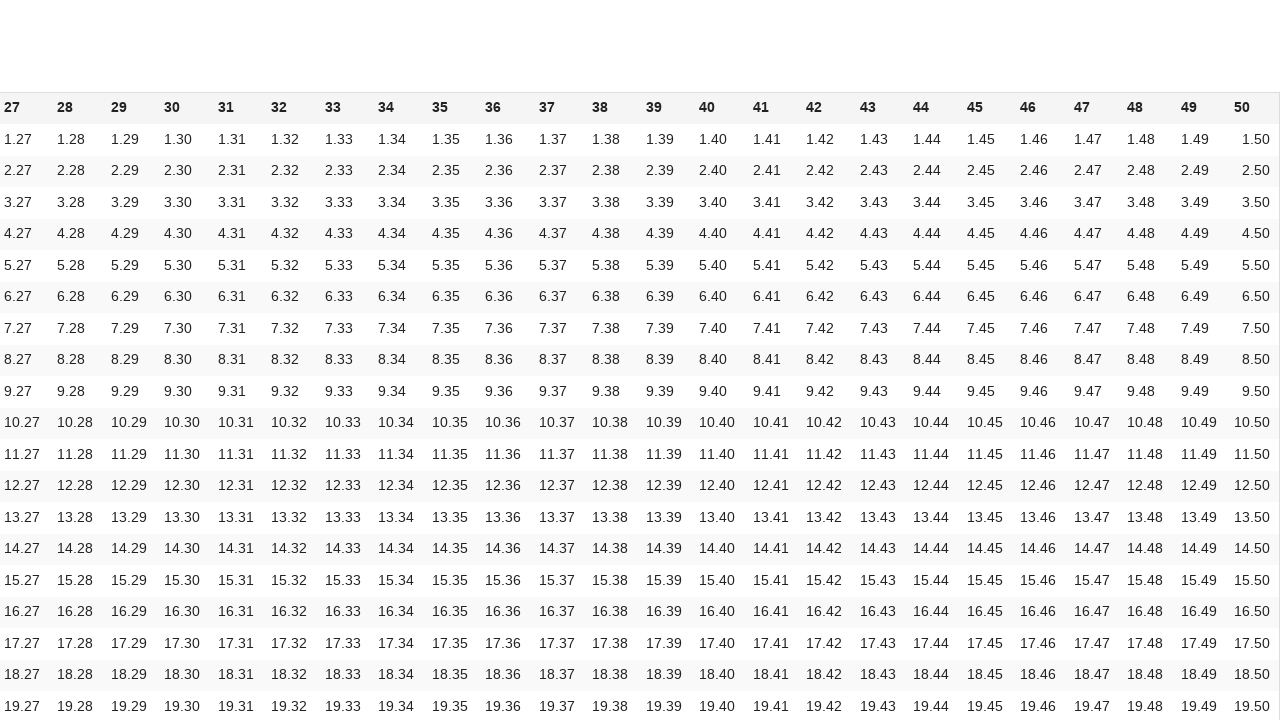